Tests the automation exercise website by verifying the number of links on the homepage, navigating to the Products page, and checking if the special offer element is displayed

Starting URL: https://www.automationexercise.com/

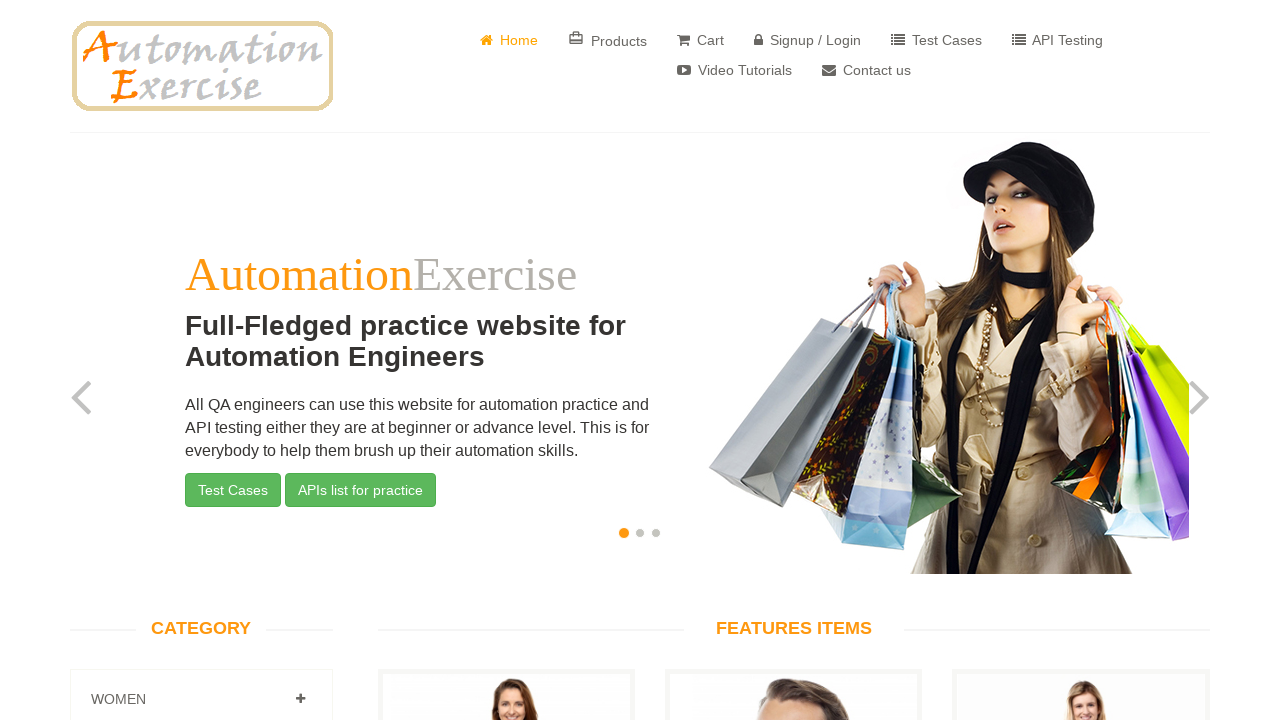

Waited 1000ms for page to fully load
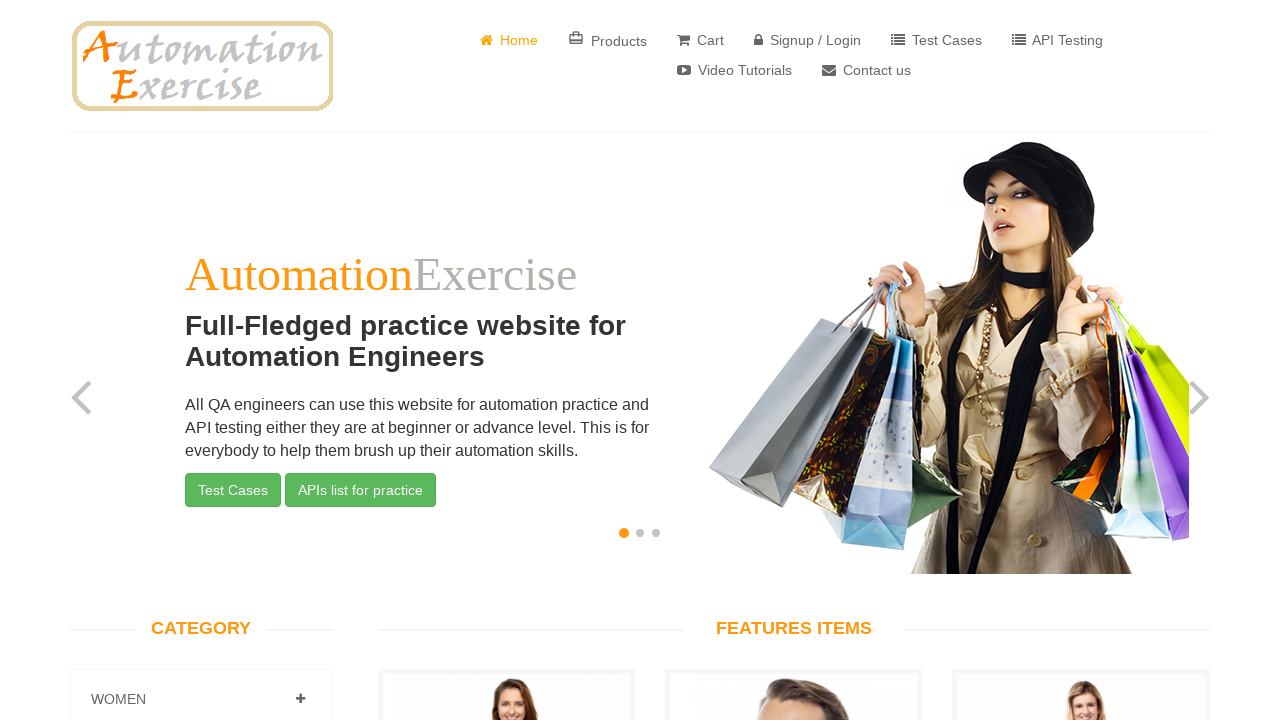

Retrieved all link elements from the page
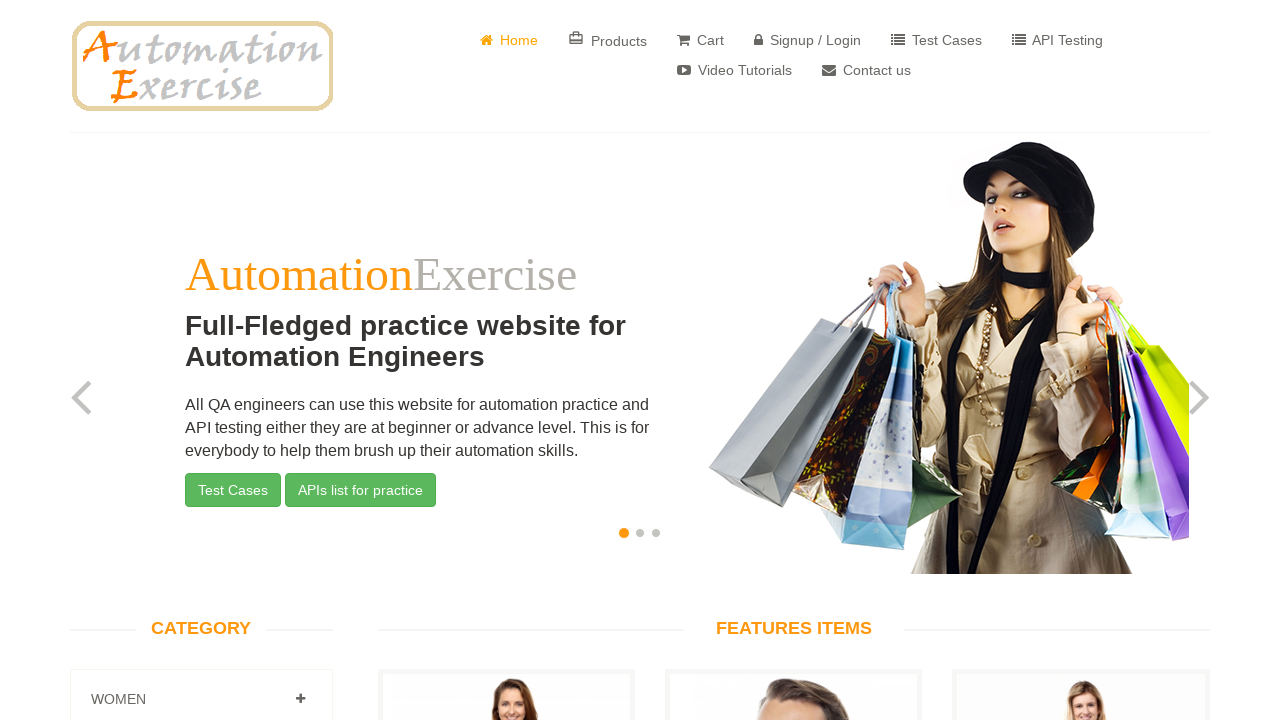

Verified link count: expected 147, actual 147 - PASSED
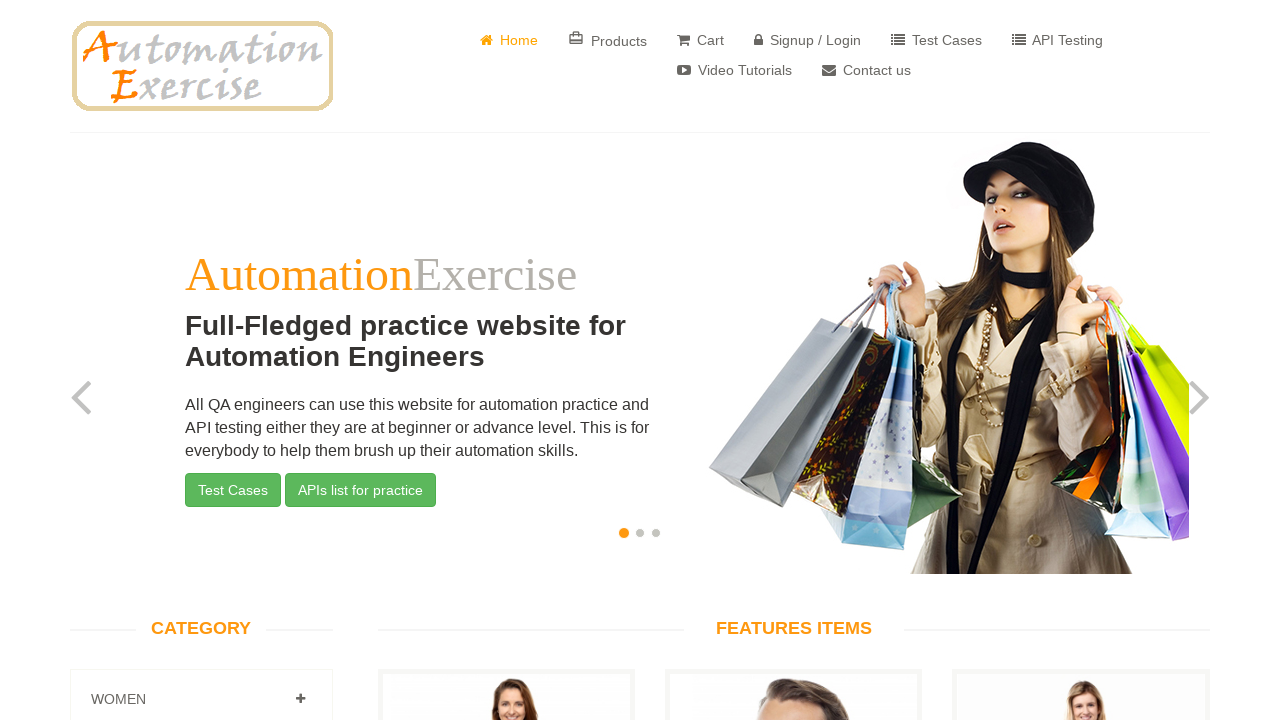

Clicked on Products link at (608, 40) on a:has-text('Products')
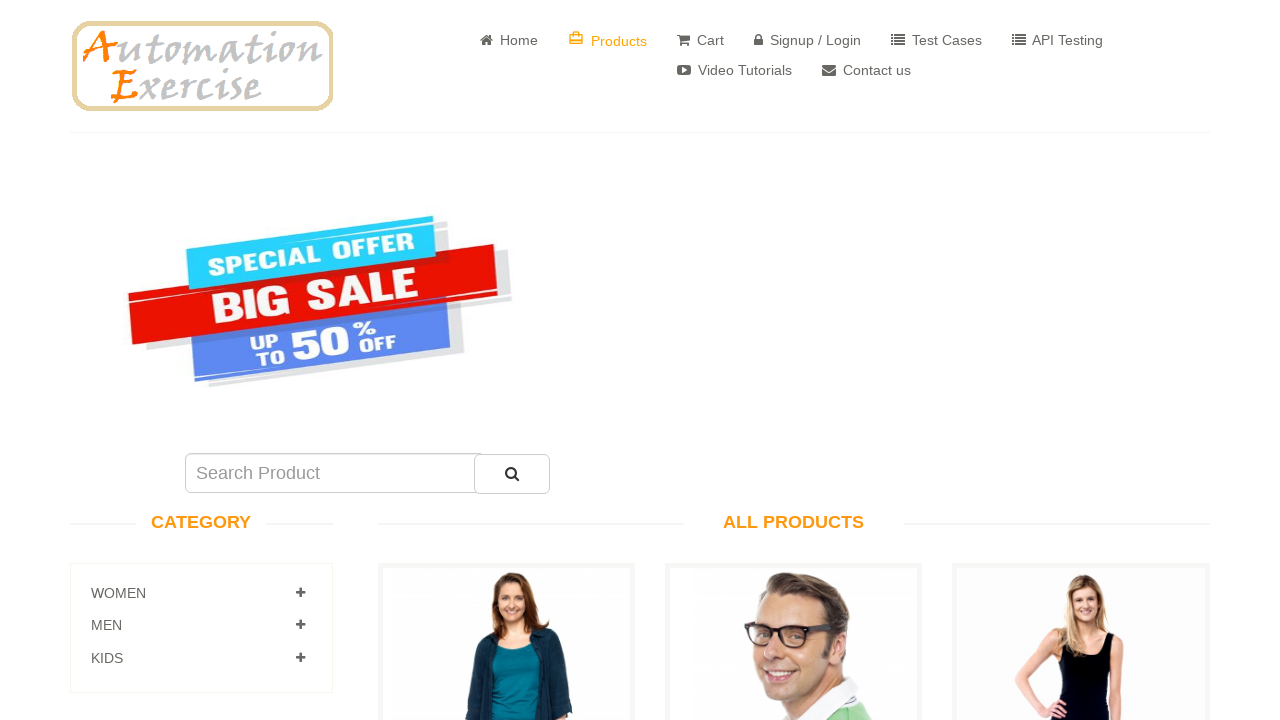

Located special offer element with ID 'sale_image'
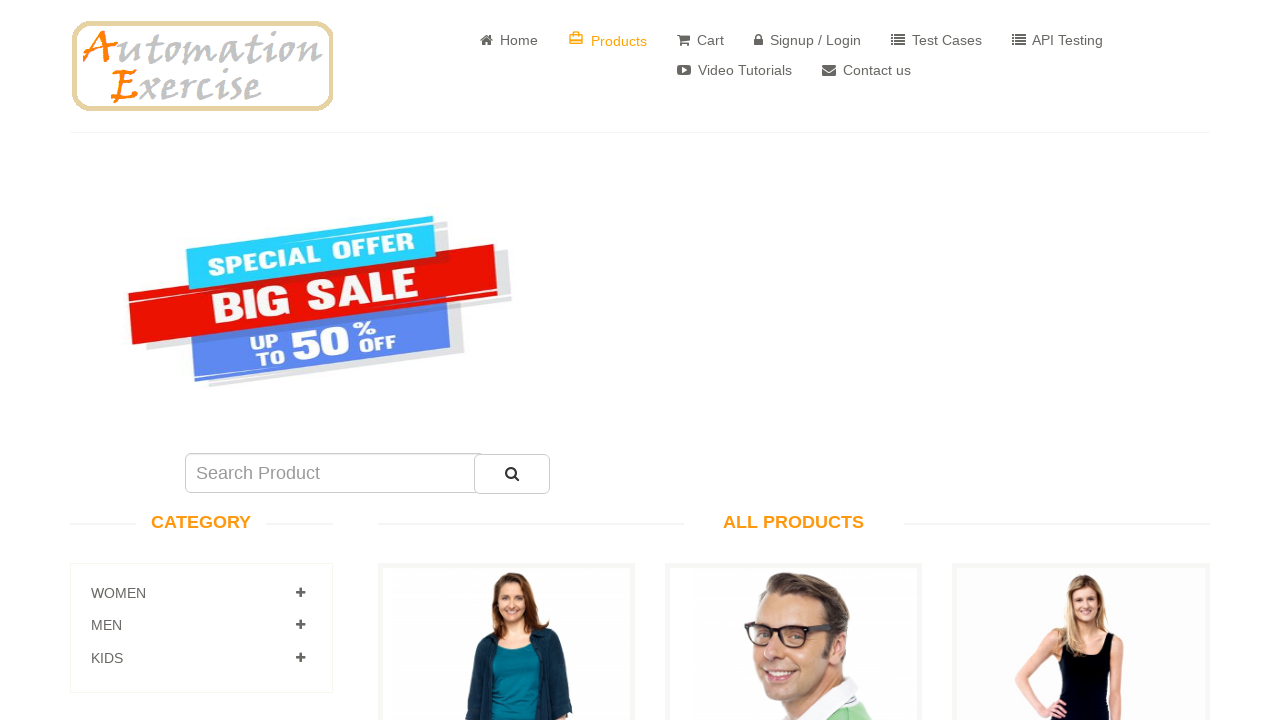

Checked if special offer element is displayed: True - PASSED
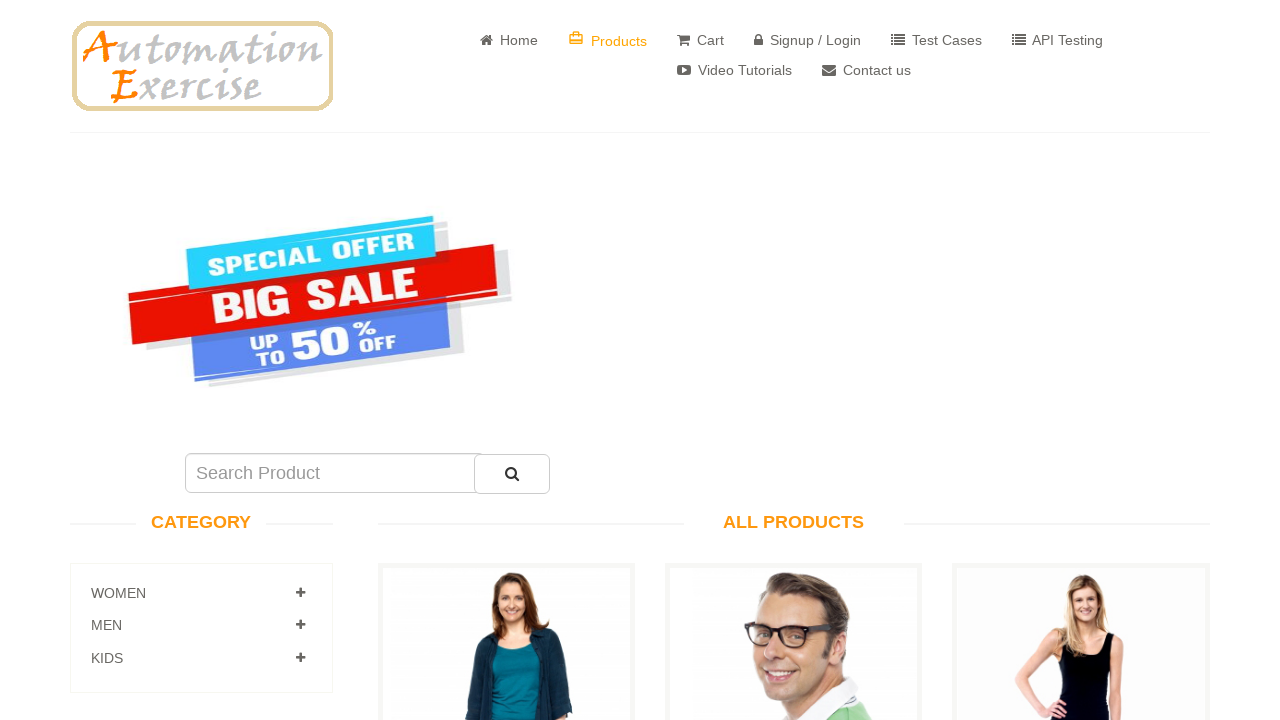

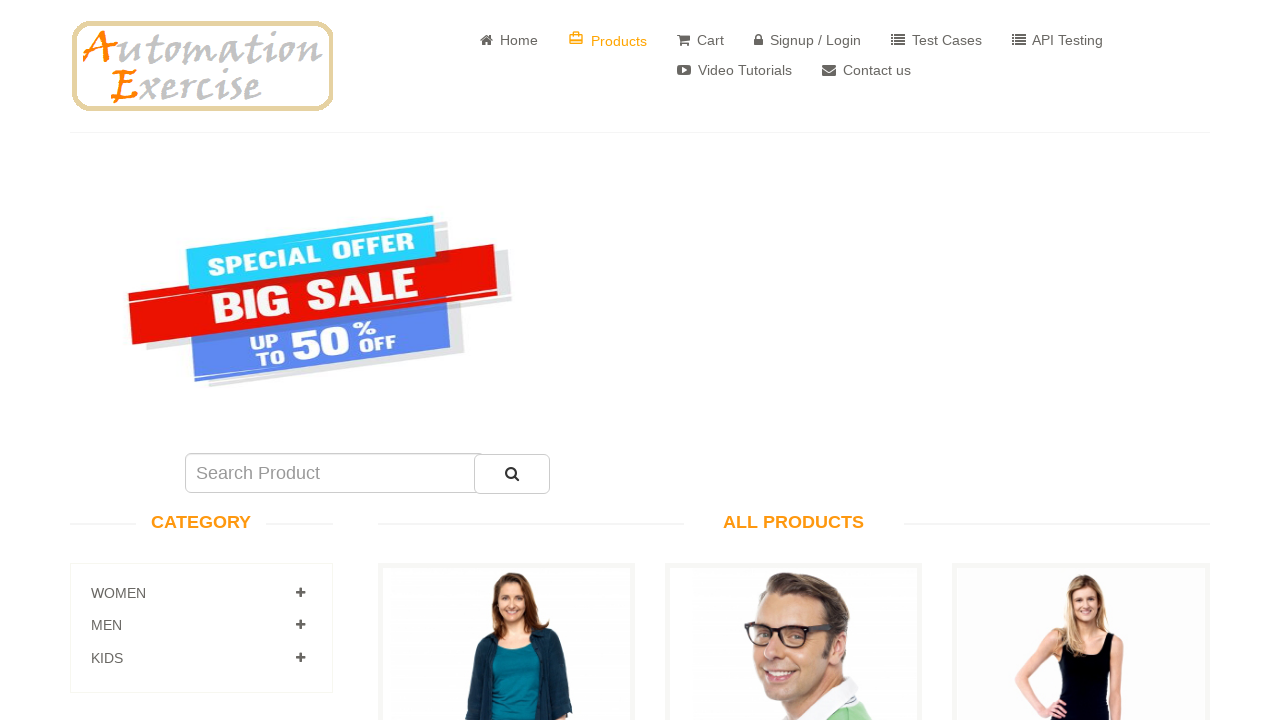